Tests window switching functionality by clicking a link that opens a new window, verifying the new window's title, then switching back to the original window and verifying its title.

Starting URL: https://the-internet.herokuapp.com/windows

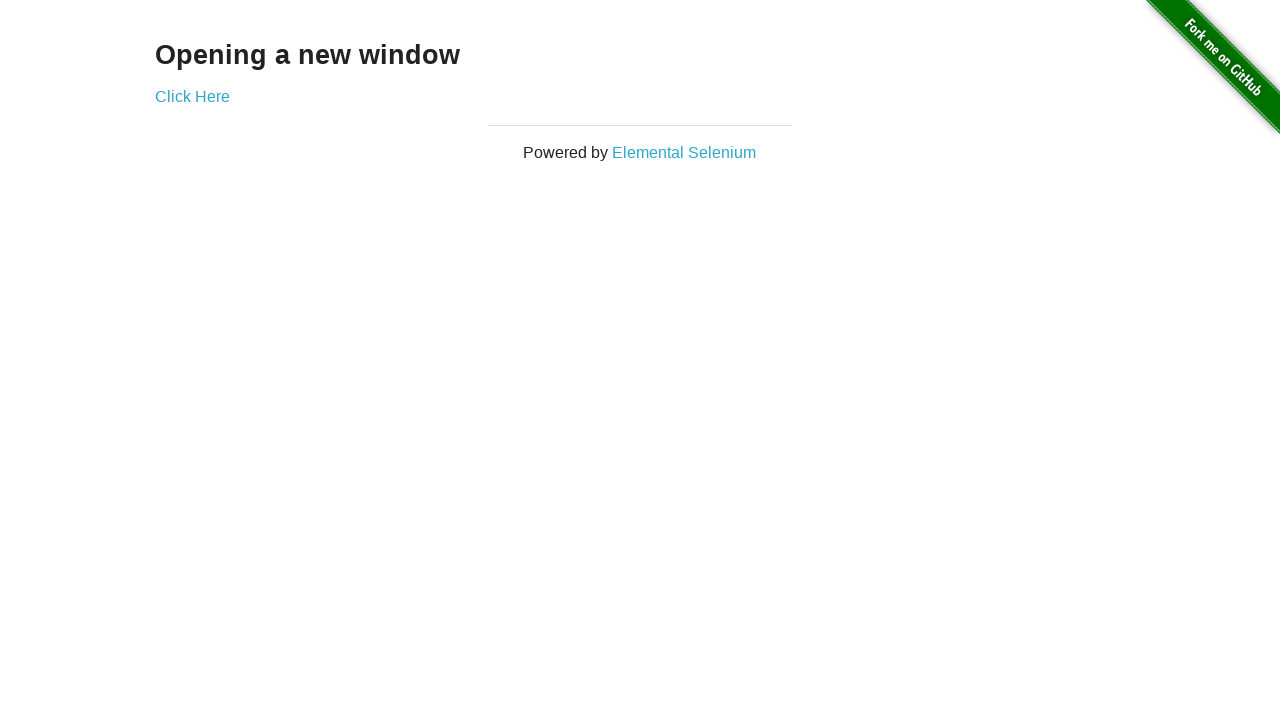

Clicked 'Click Here' link to open new window at (192, 96) on xpath=//*[text()='Click Here']
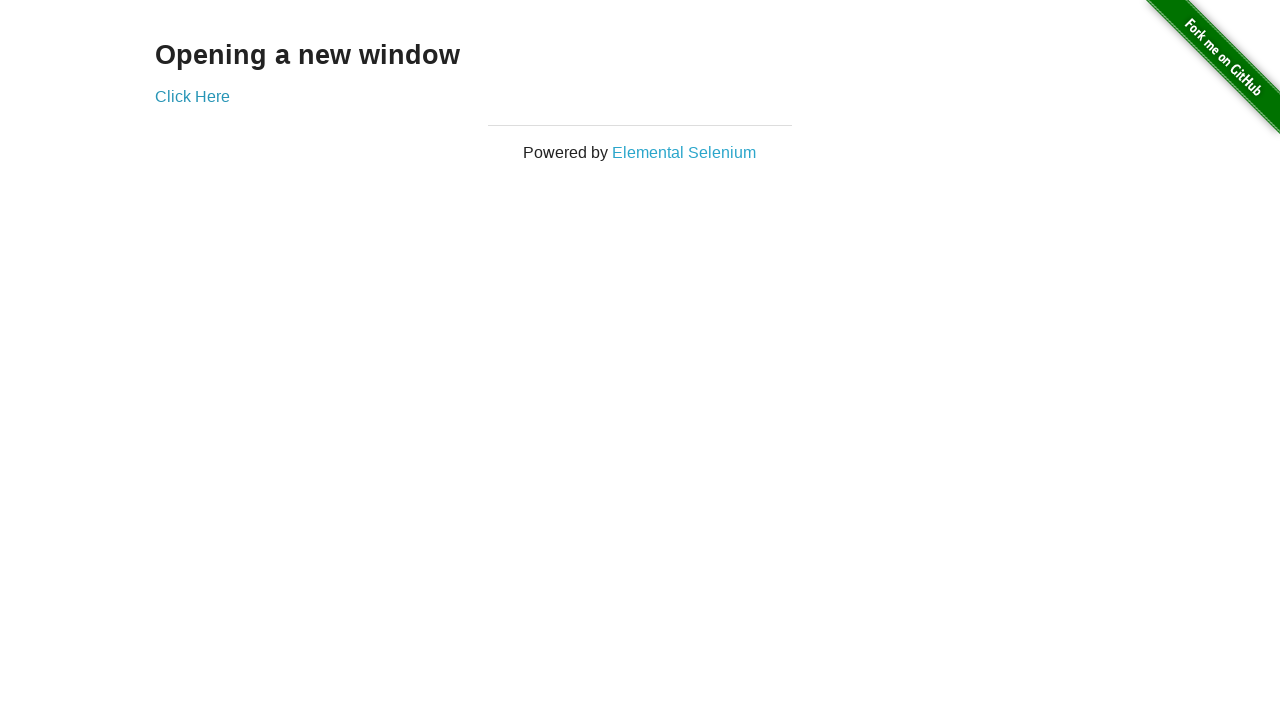

Captured new window reference
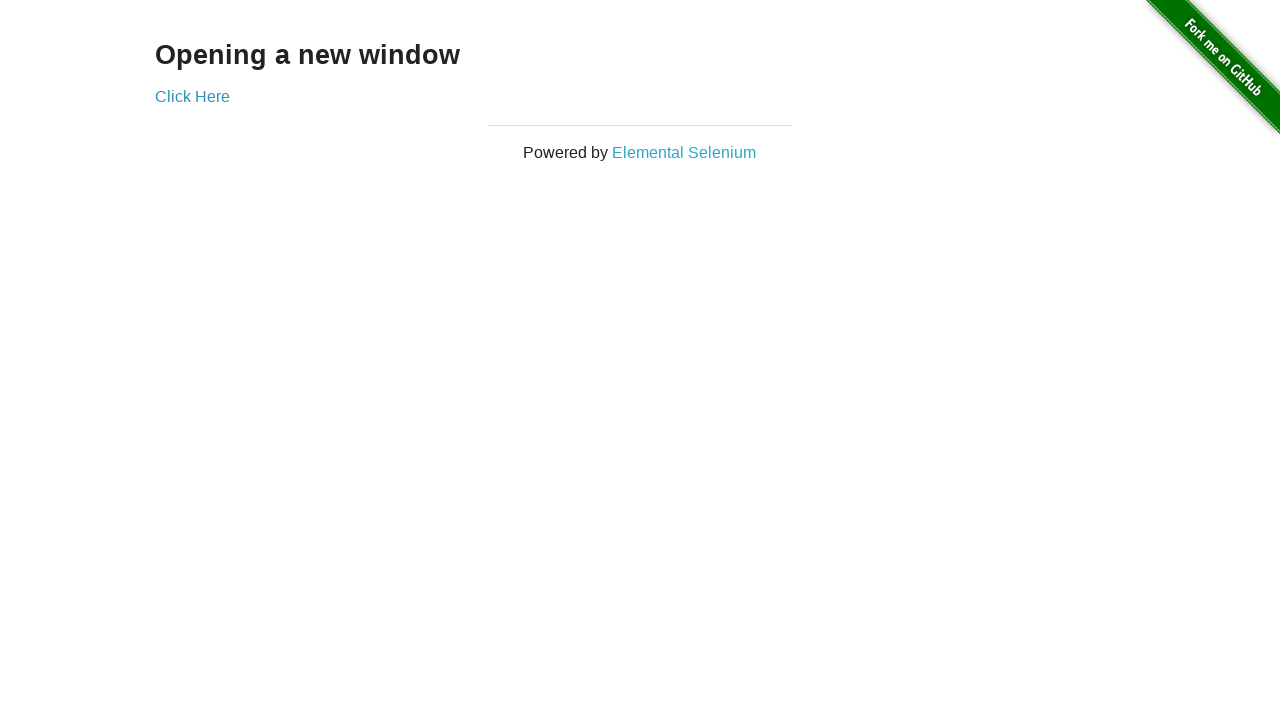

New window loaded successfully
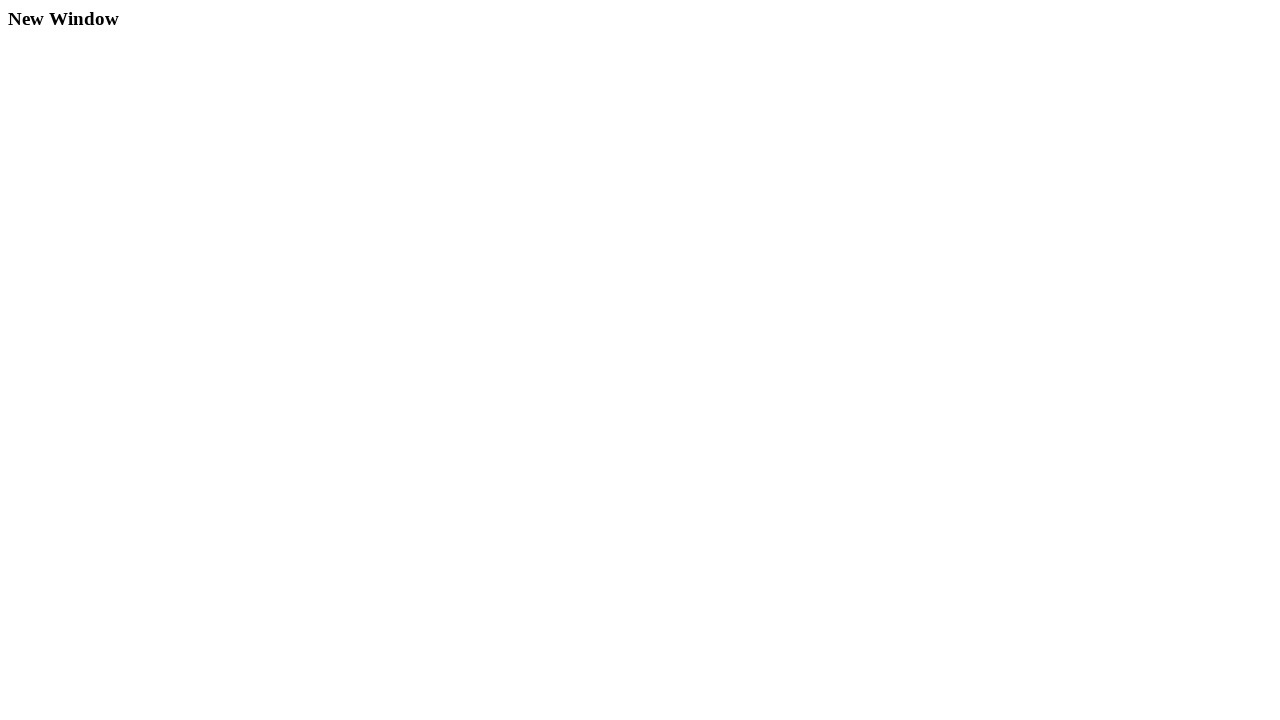

Verified new window title is 'New Window'
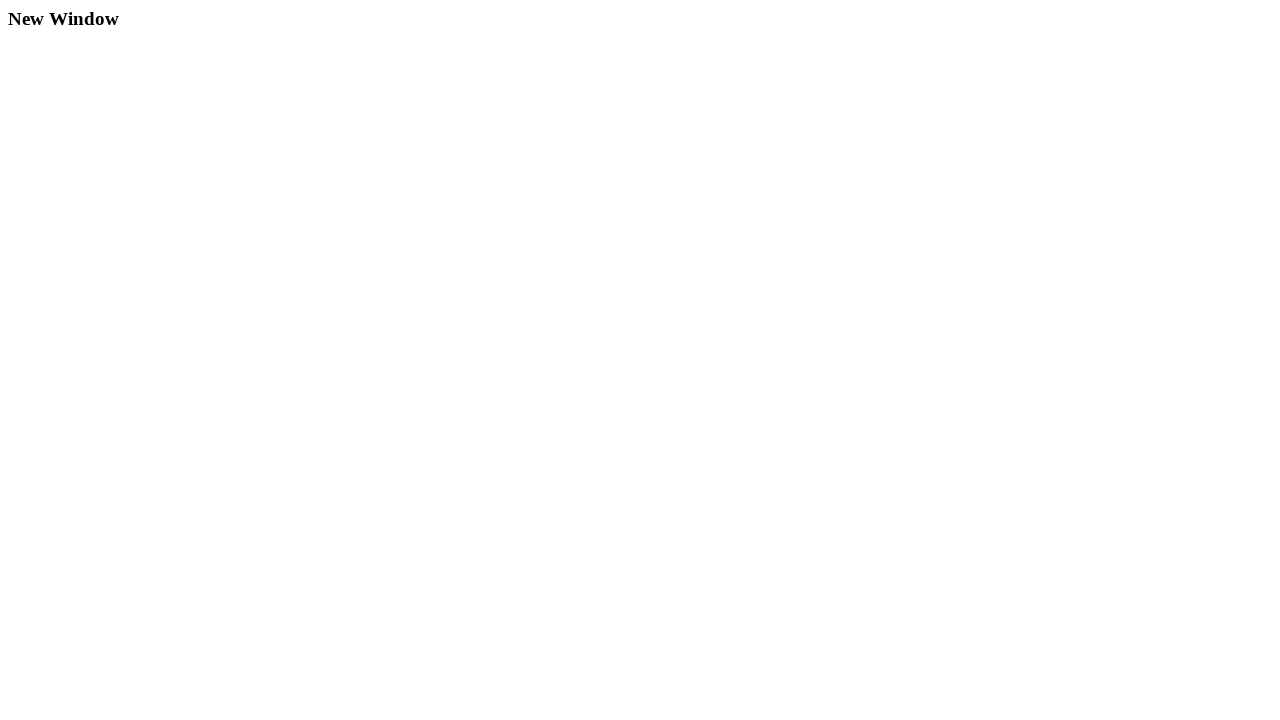

Verified original window title is 'The Internet'
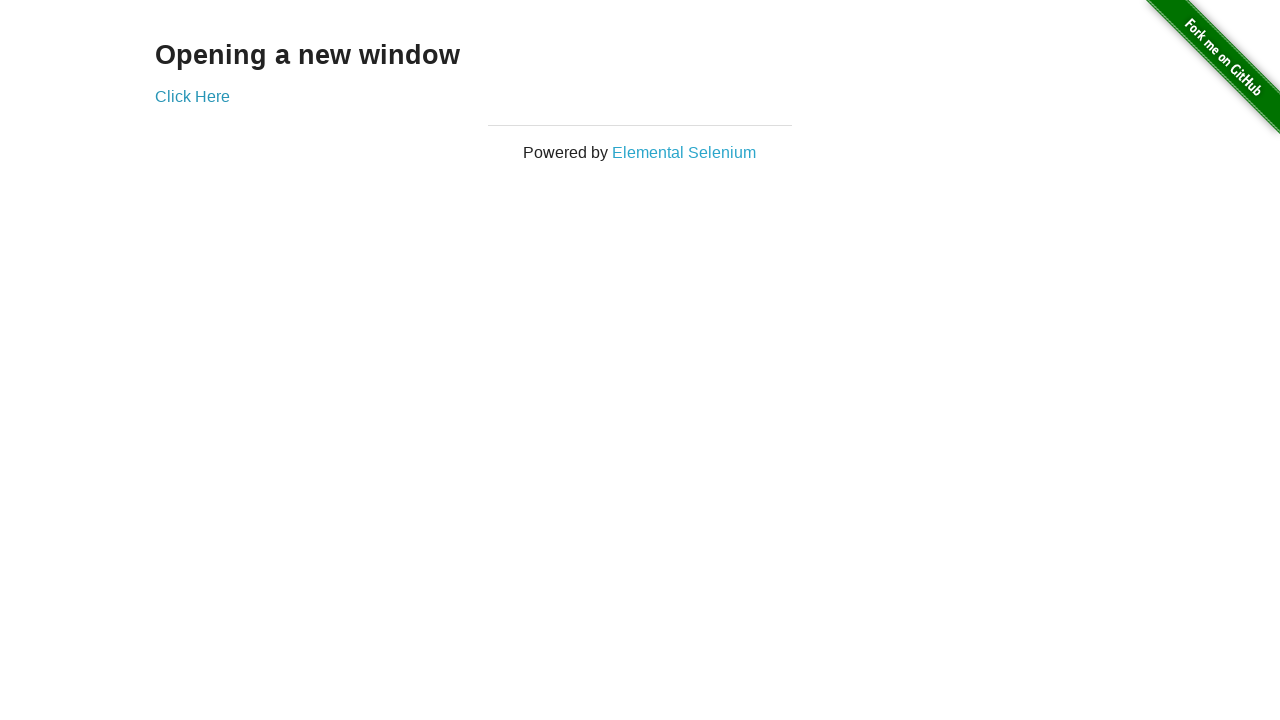

Closed new window
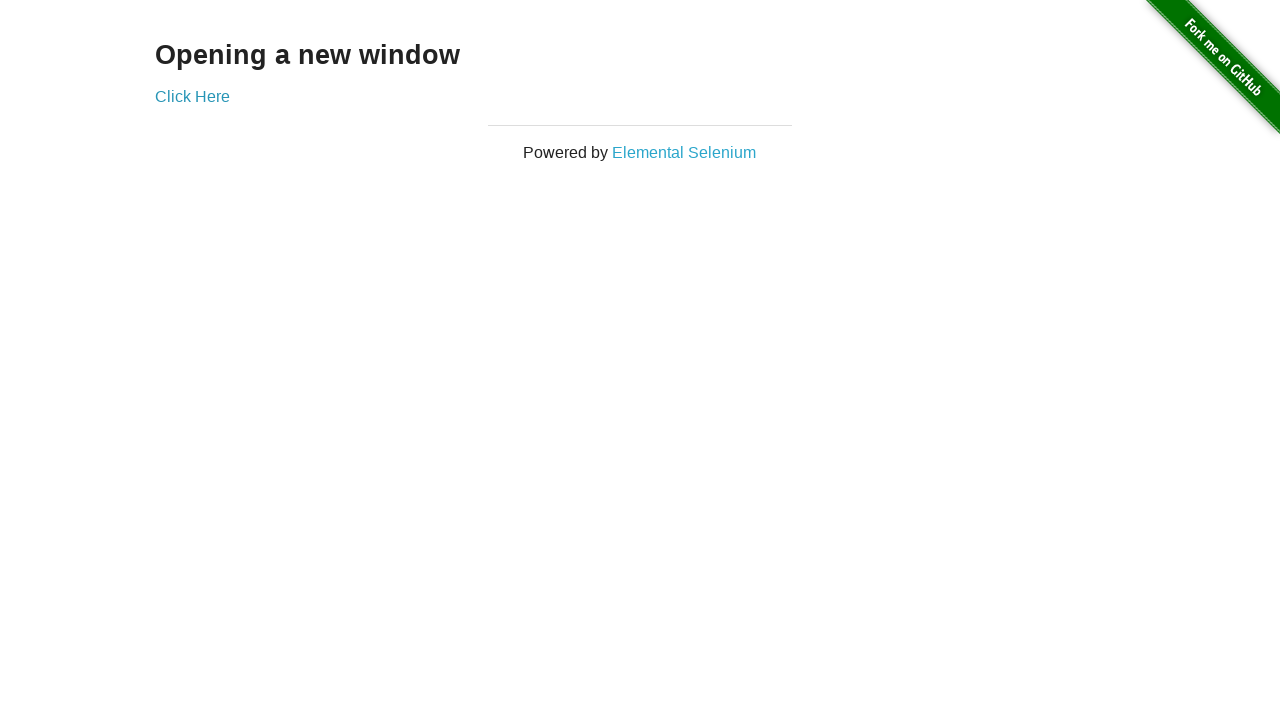

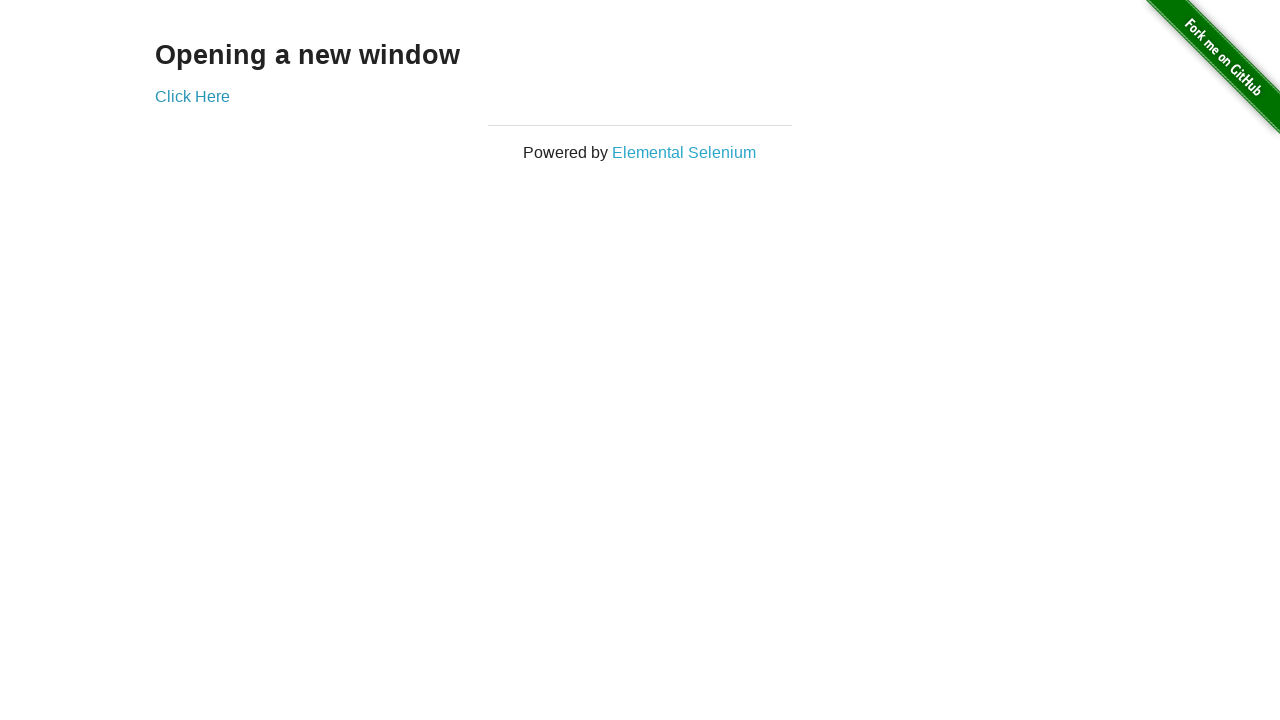